Tests the product review functionality by navigating to a product page, clicking on the reviews tab, selecting a 5-star rating, and submitting a review with comment, author name, and email

Starting URL: http://practice.automationtesting.in/

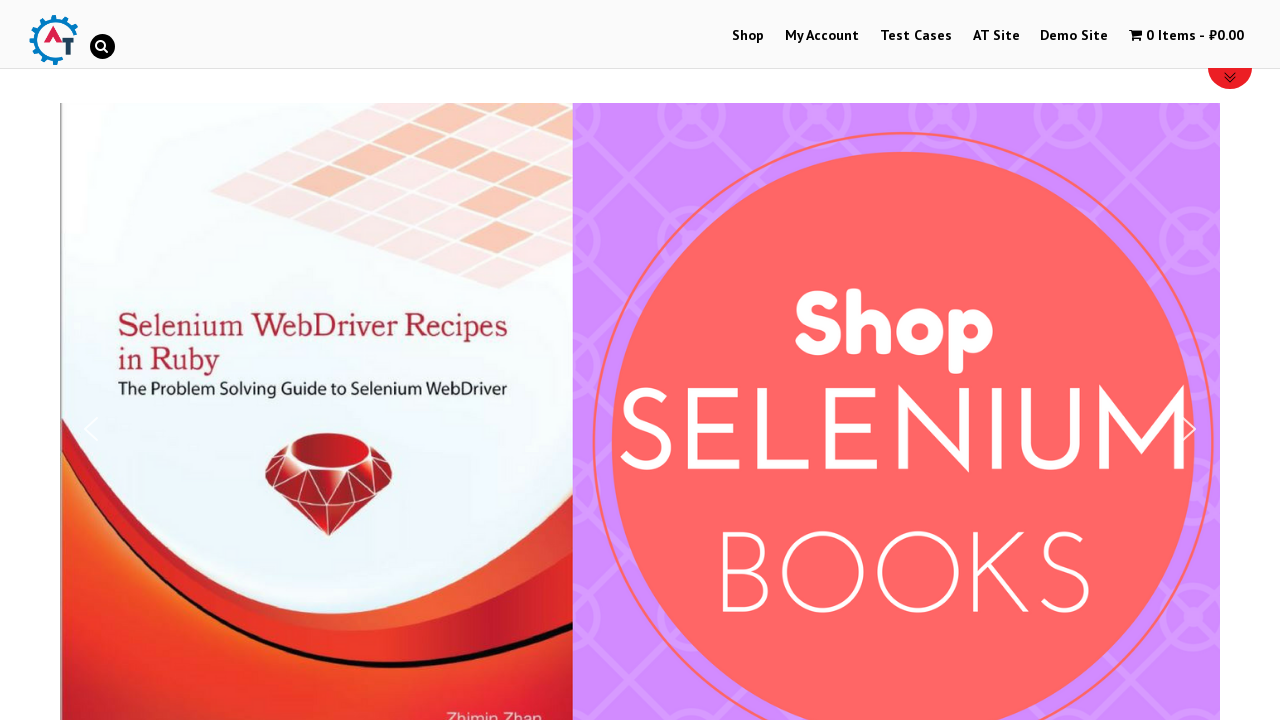

Scrolled down the page by 600 pixels
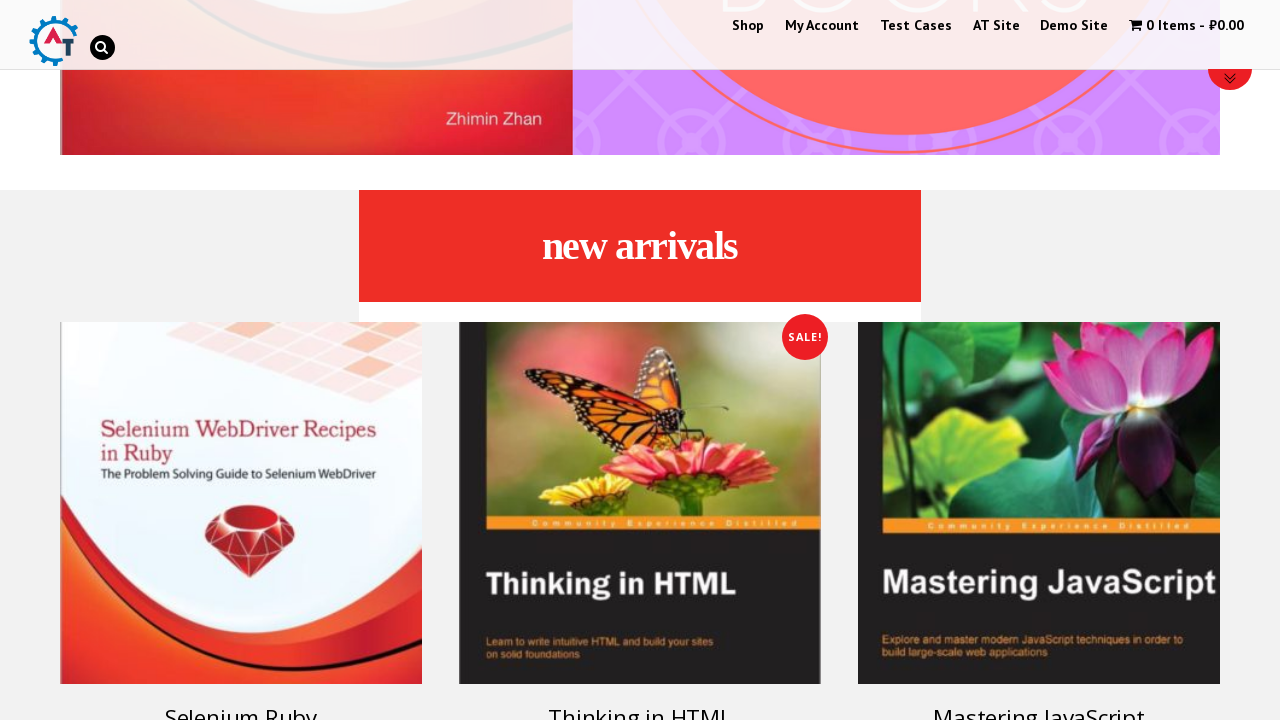

Clicked on the Selenium Ruby product image at (241, 503) on img[title='Selenium Ruby']
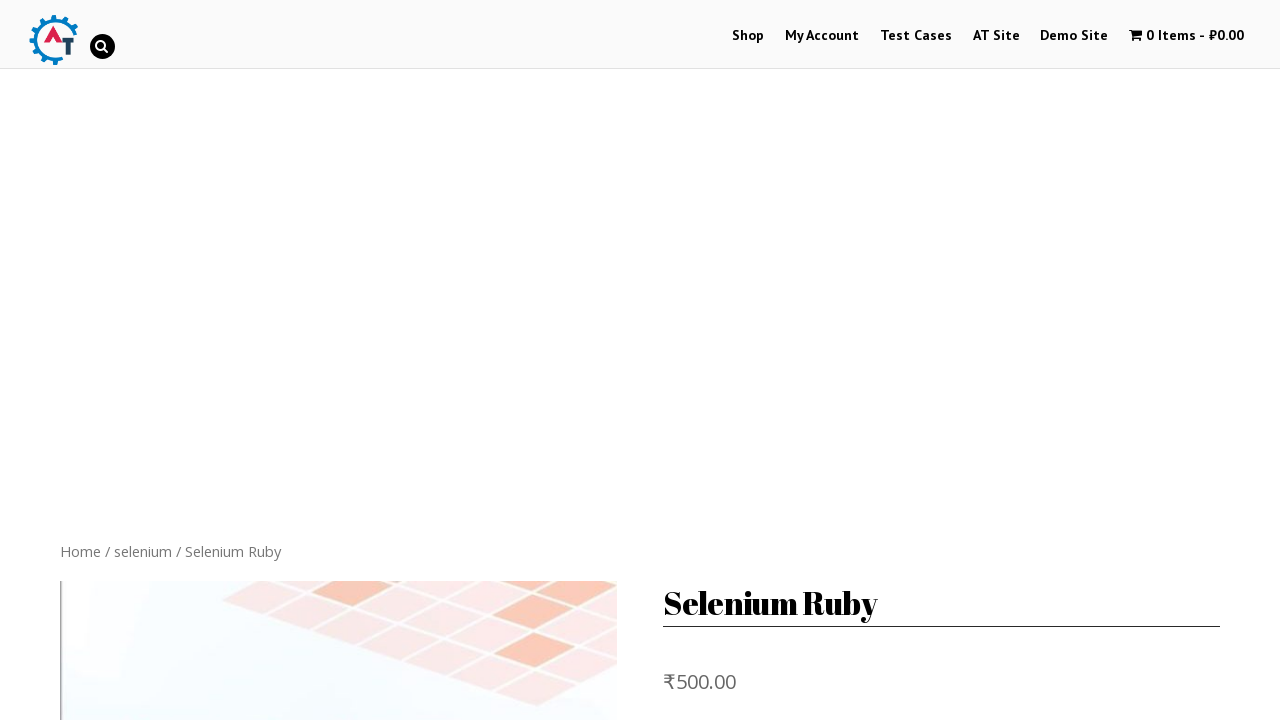

Clicked on the Reviews tab at (309, 360) on a[href='#tab-reviews']
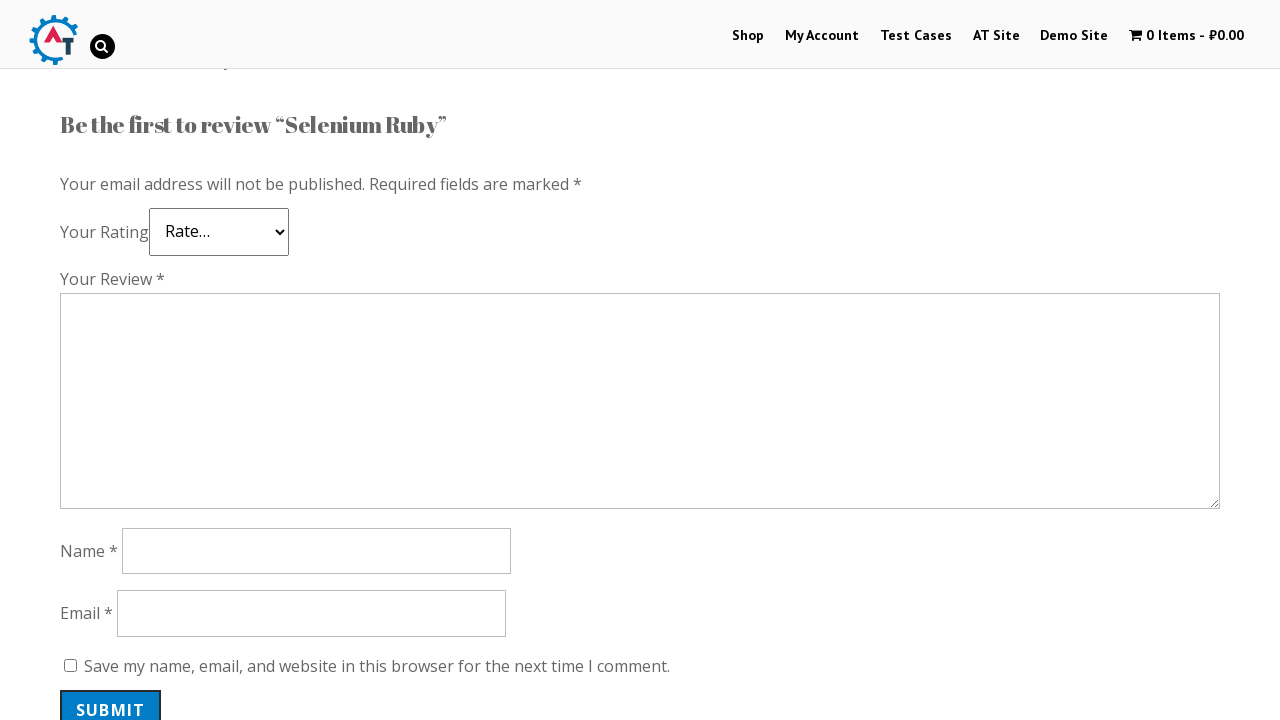

Selected 5-star rating at (132, 244) on a.star-5
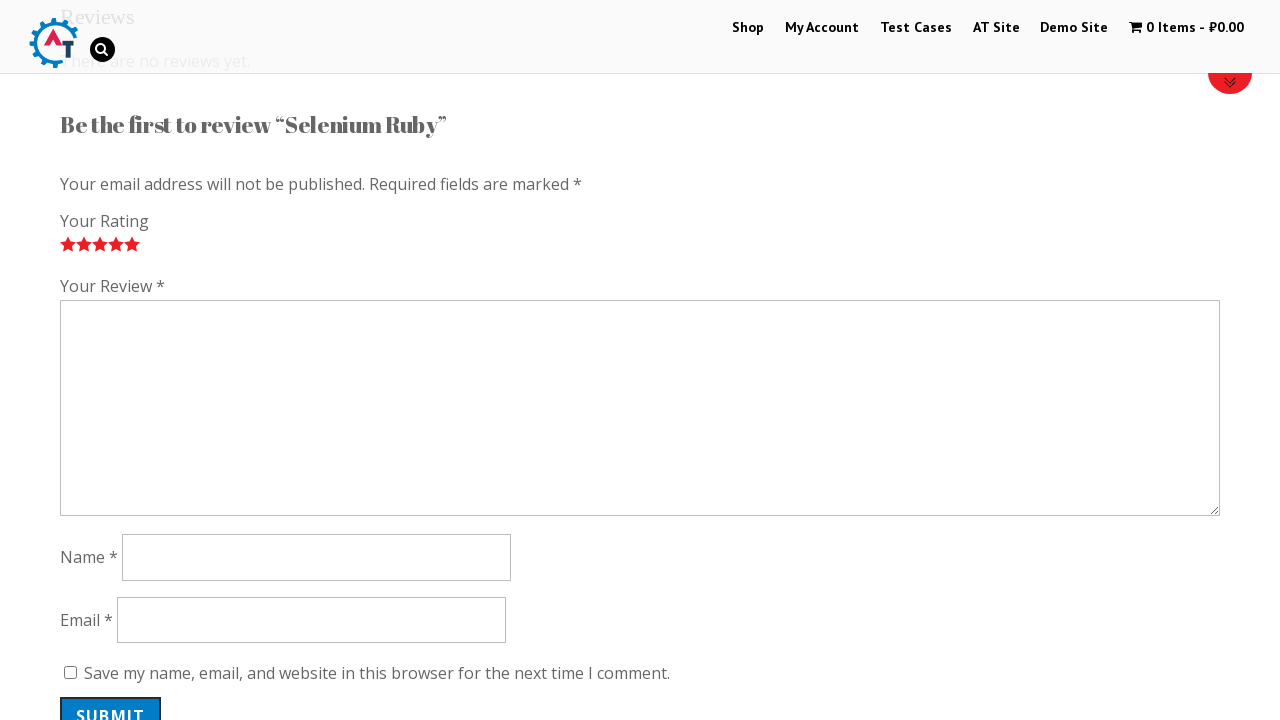

Filled in review comment: 'Excellent book for learning Selenium with Ruby!' on #comment
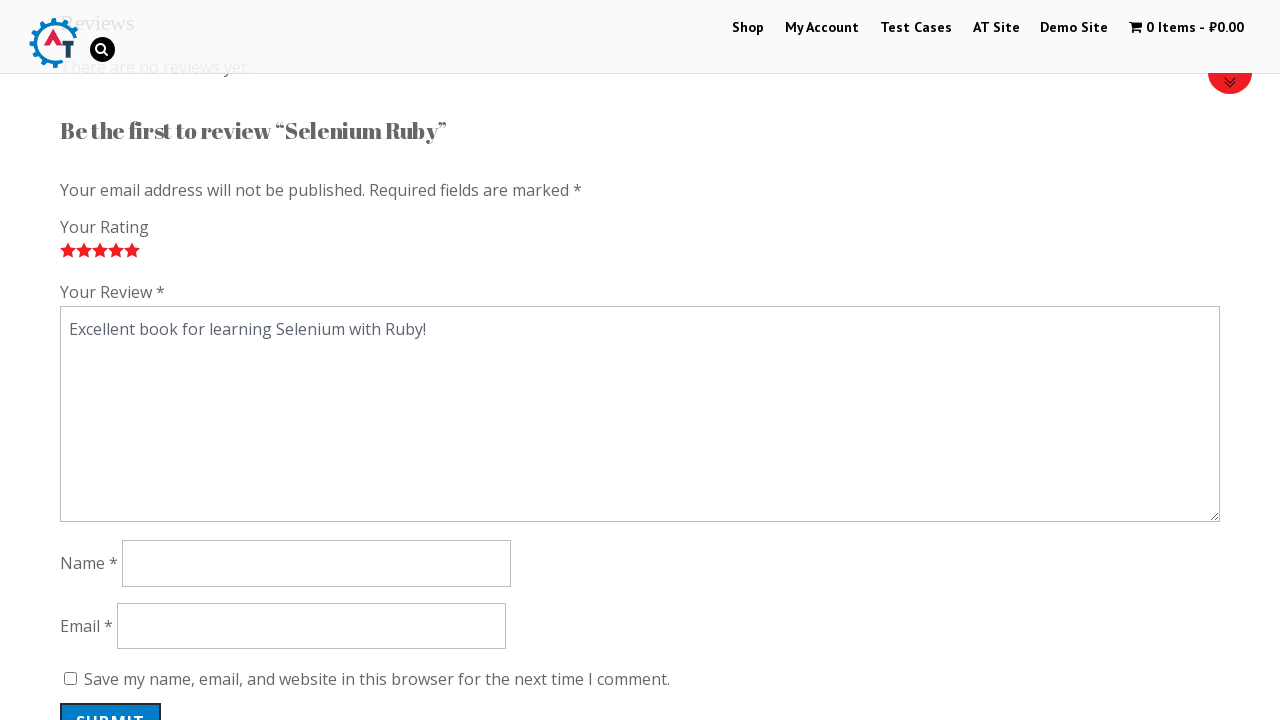

Filled in author name: 'Petrov' on #author
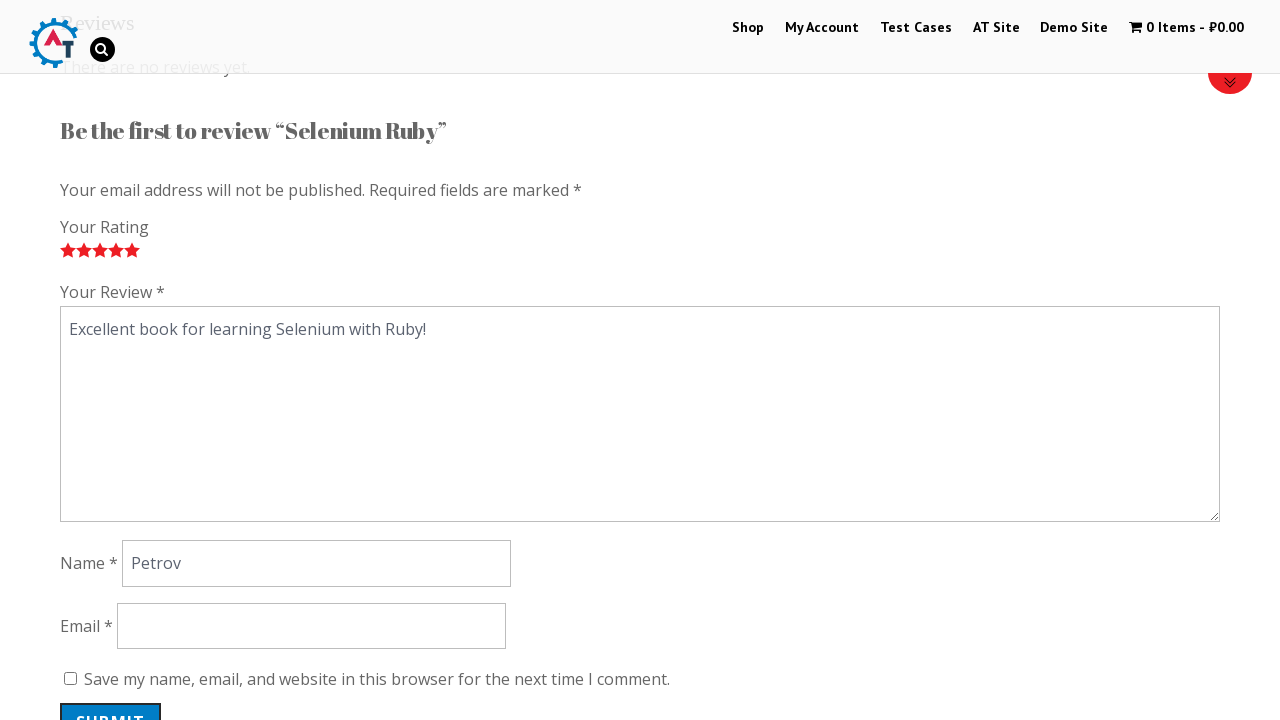

Filled in email address: 'petrov.review@example.com' on #email
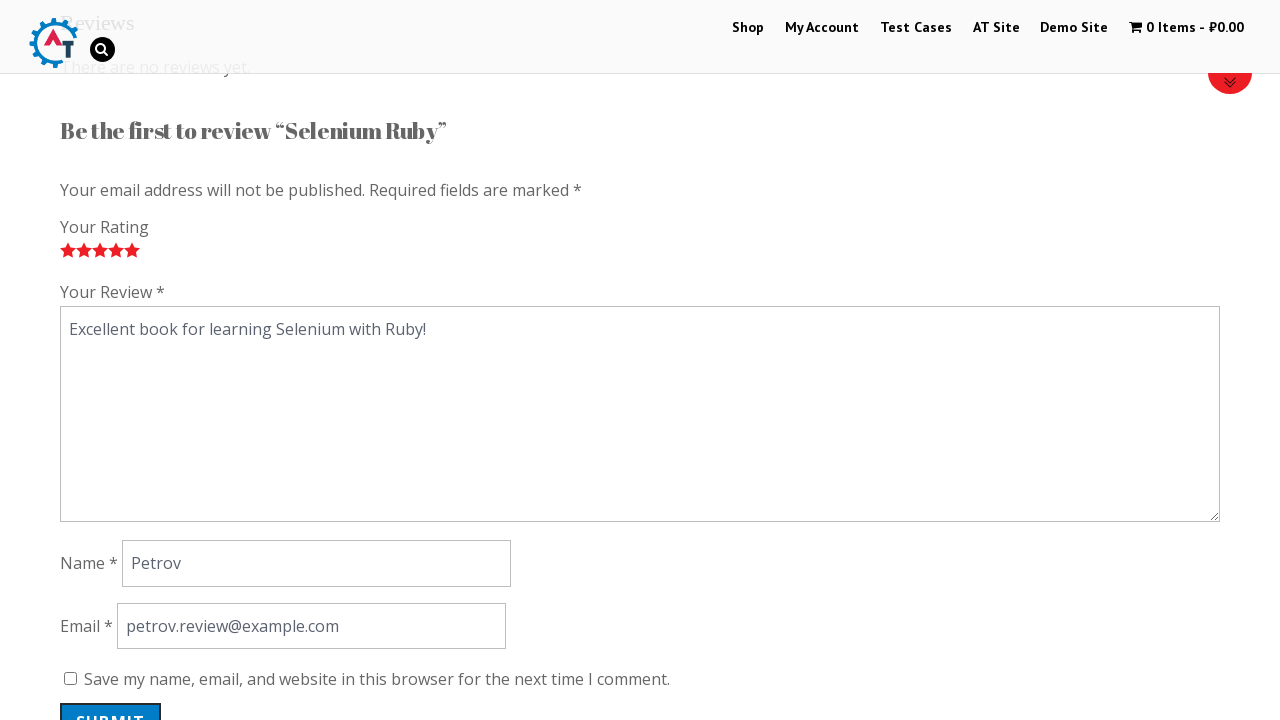

Clicked submit button to post the review at (111, 700) on #submit
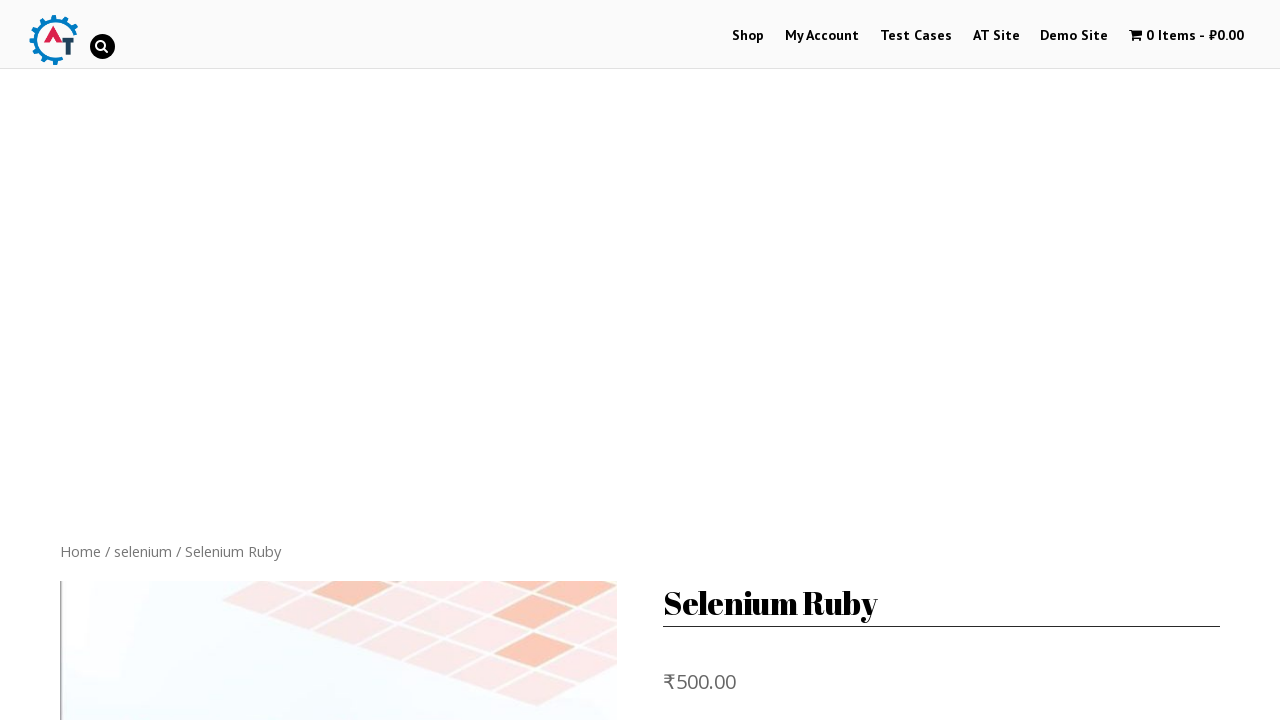

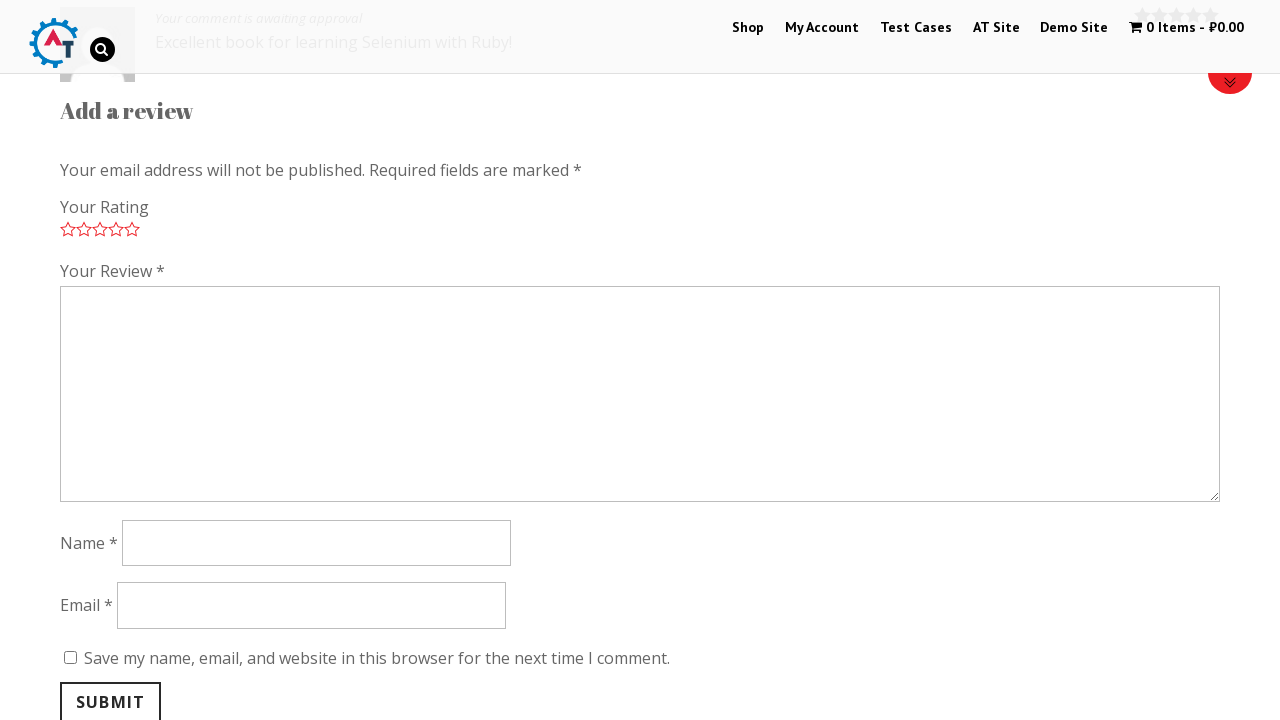